Tests navigation with custom timeout settings, performing back, forward, and reload operations

Starting URL: https://github.com/hardkoded/playwright-sharp

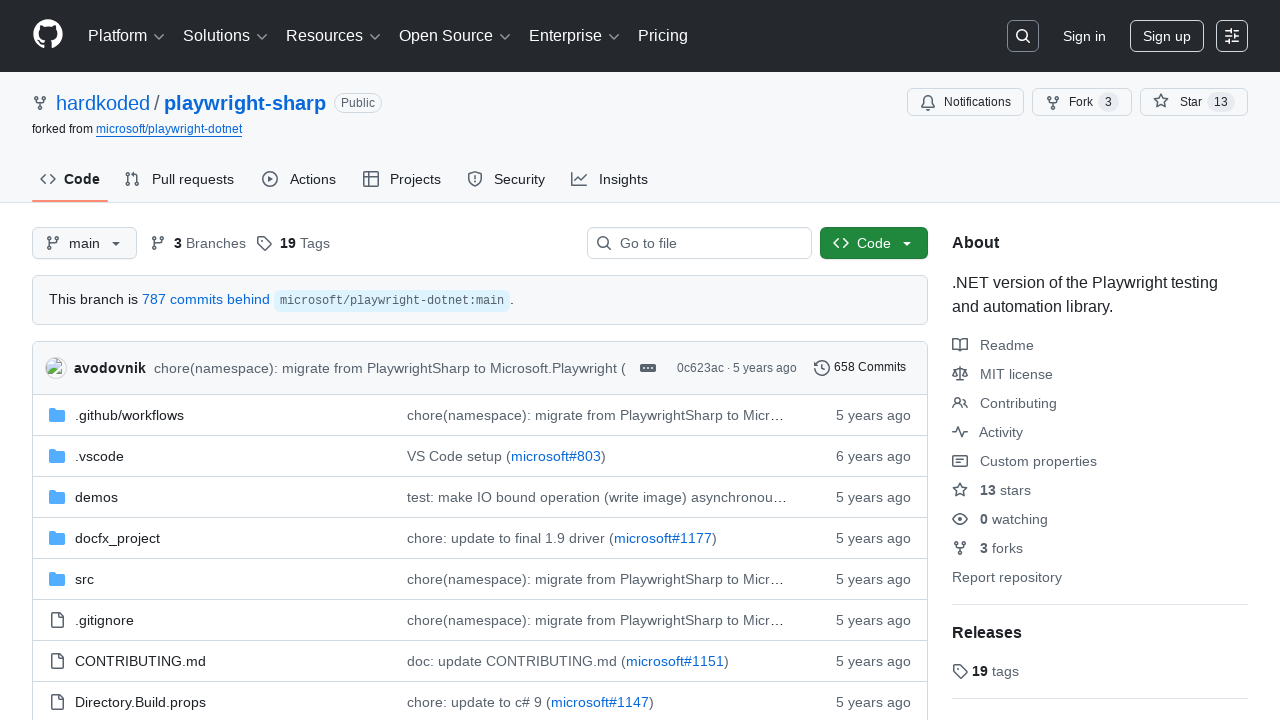

Navigated back with 30 second timeout
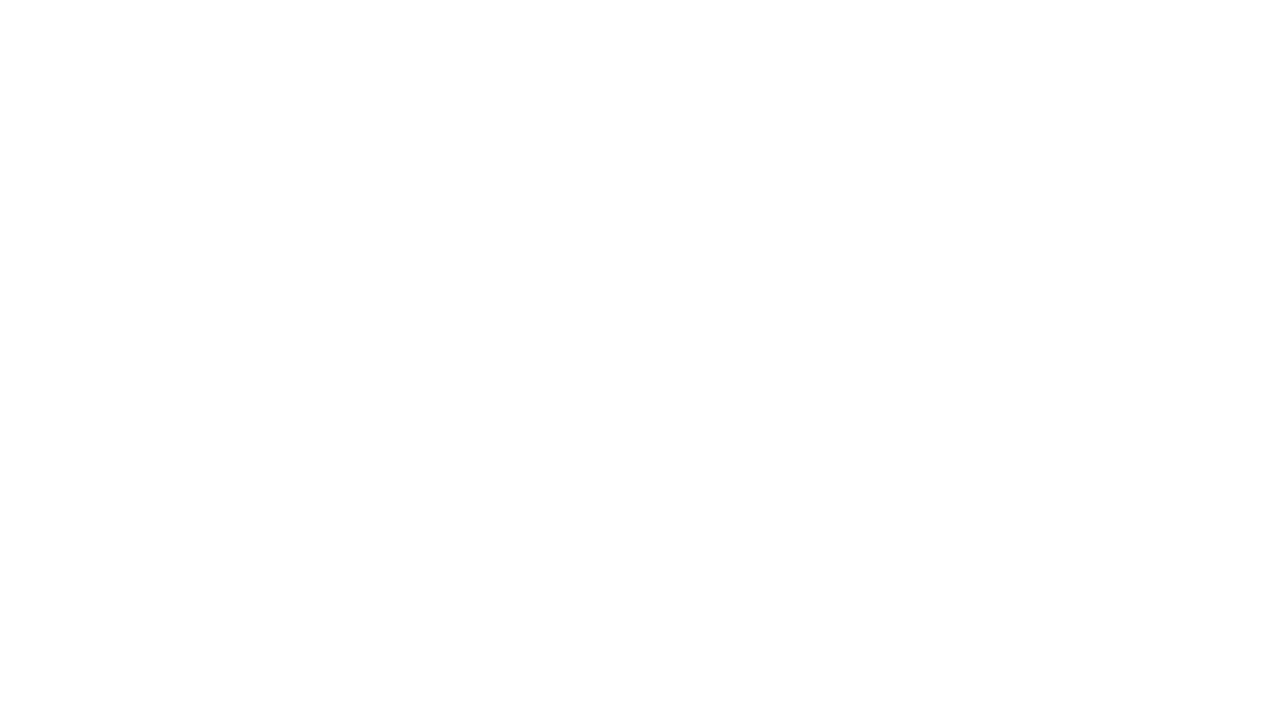

Navigated forward with 30 second timeout
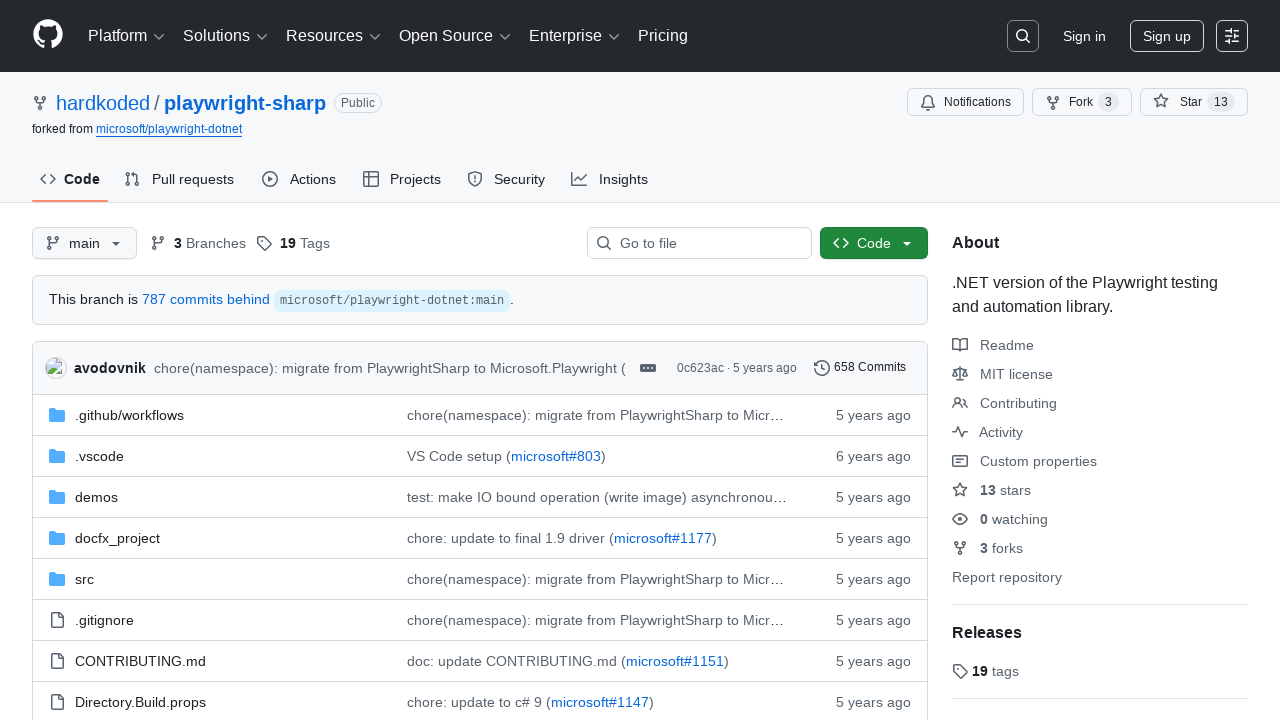

Reloaded page with 30 second timeout
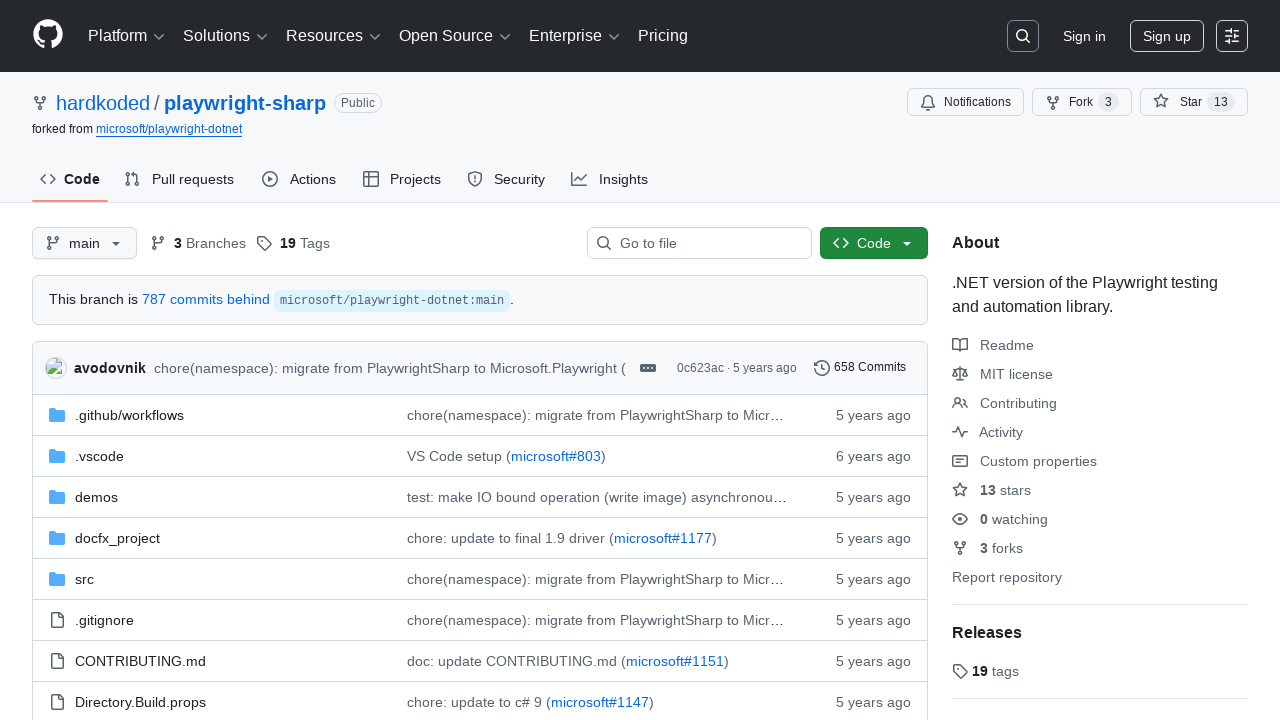

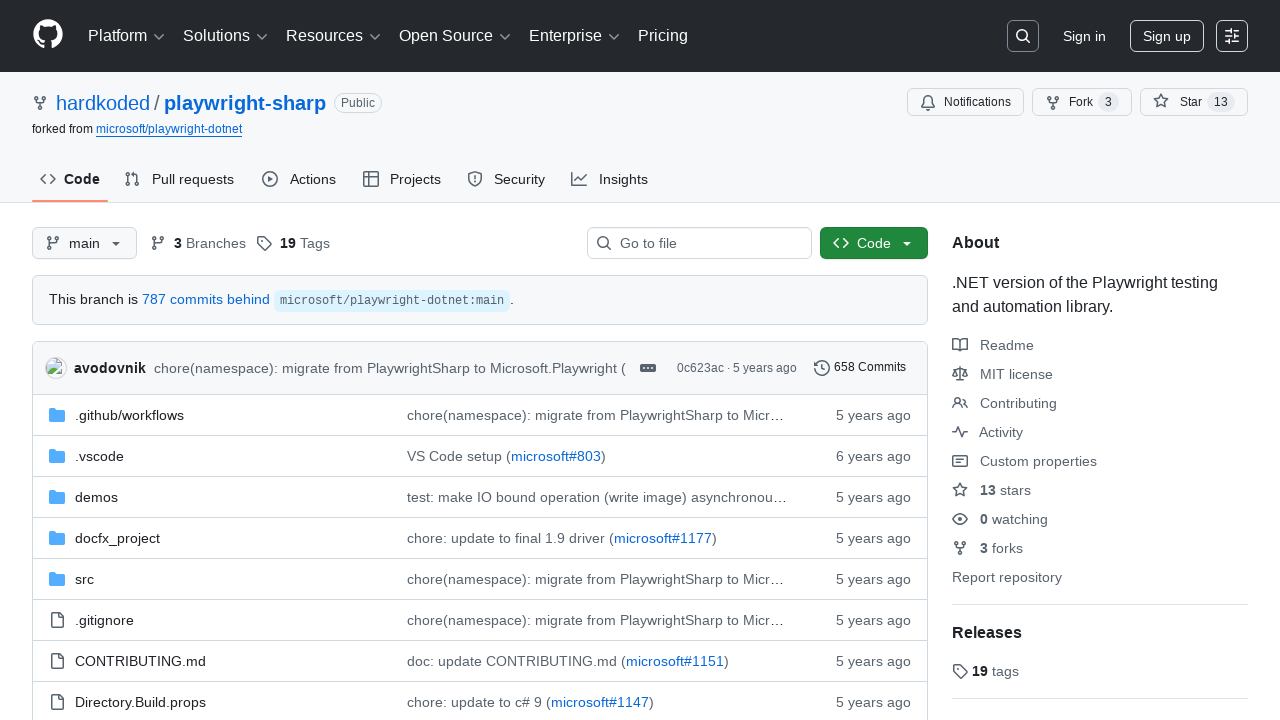